Navigates to a Taipei bus route information page and verifies that the bus schedule table loads correctly with station and time information.

Starting URL: https://pda5284.gov.taipei/MQS/route.jsp?rid=17869

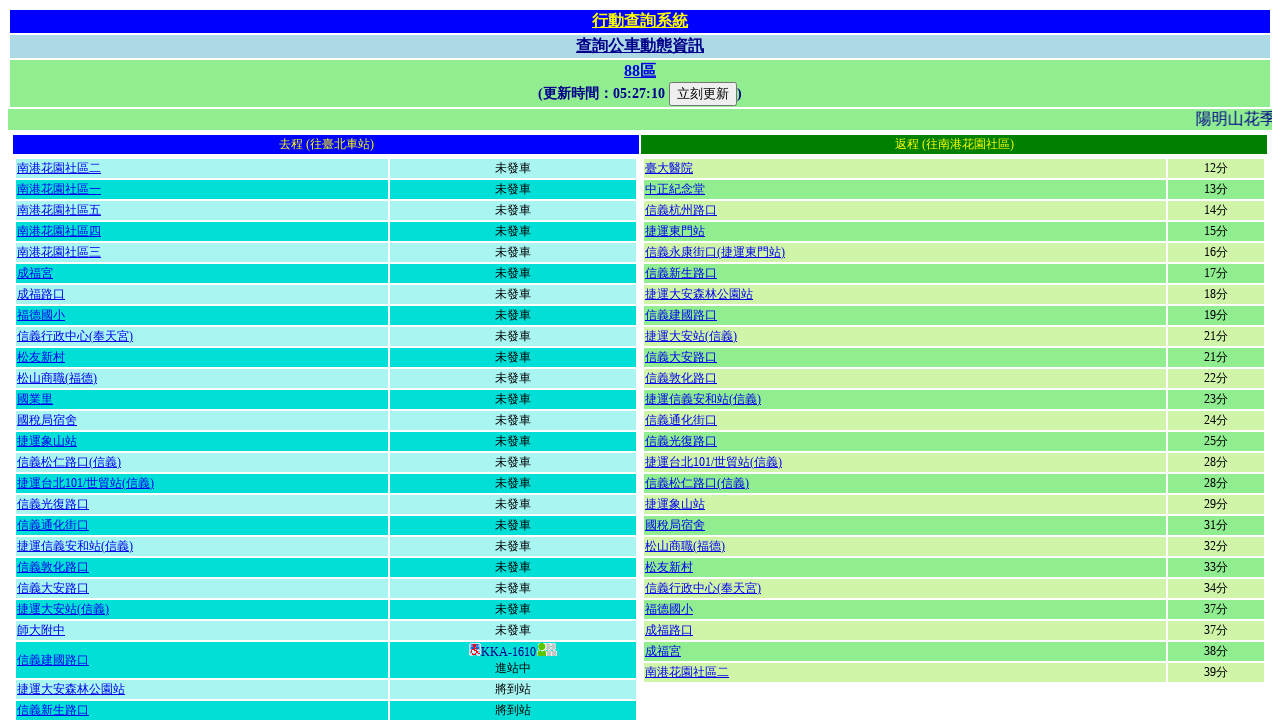

Waited for table element to be present on the page
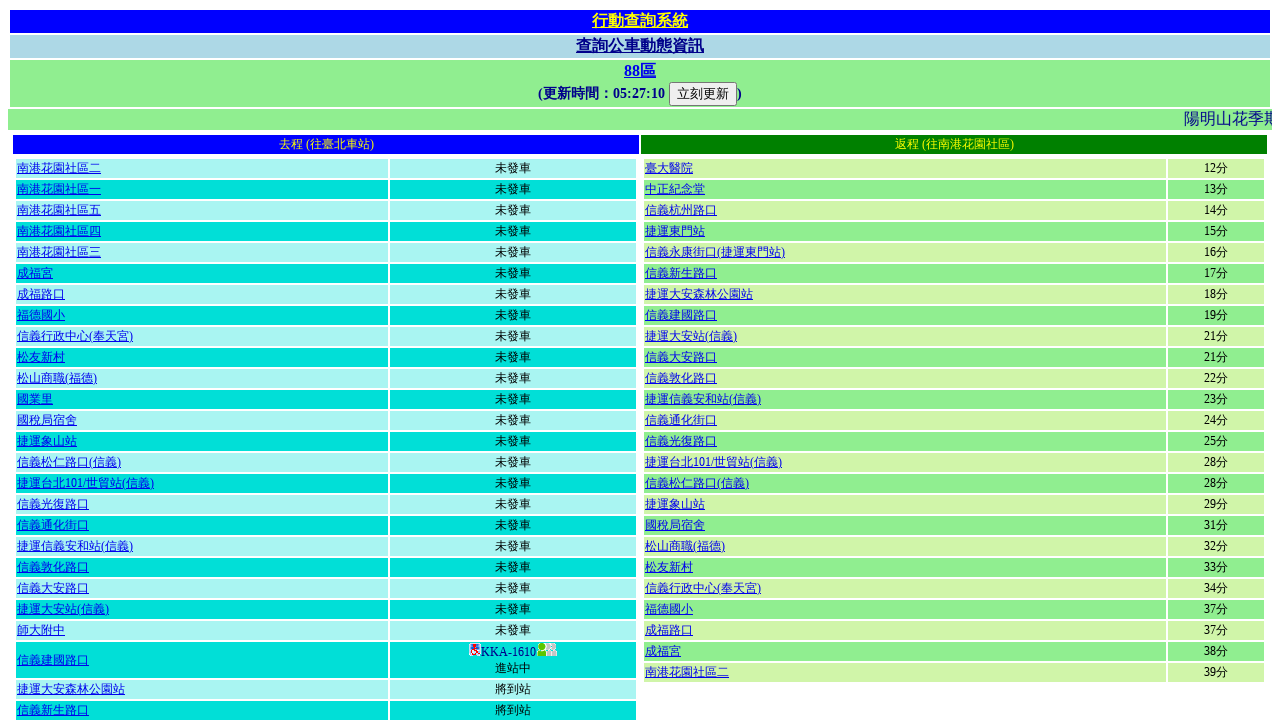

Located all table elements on the page
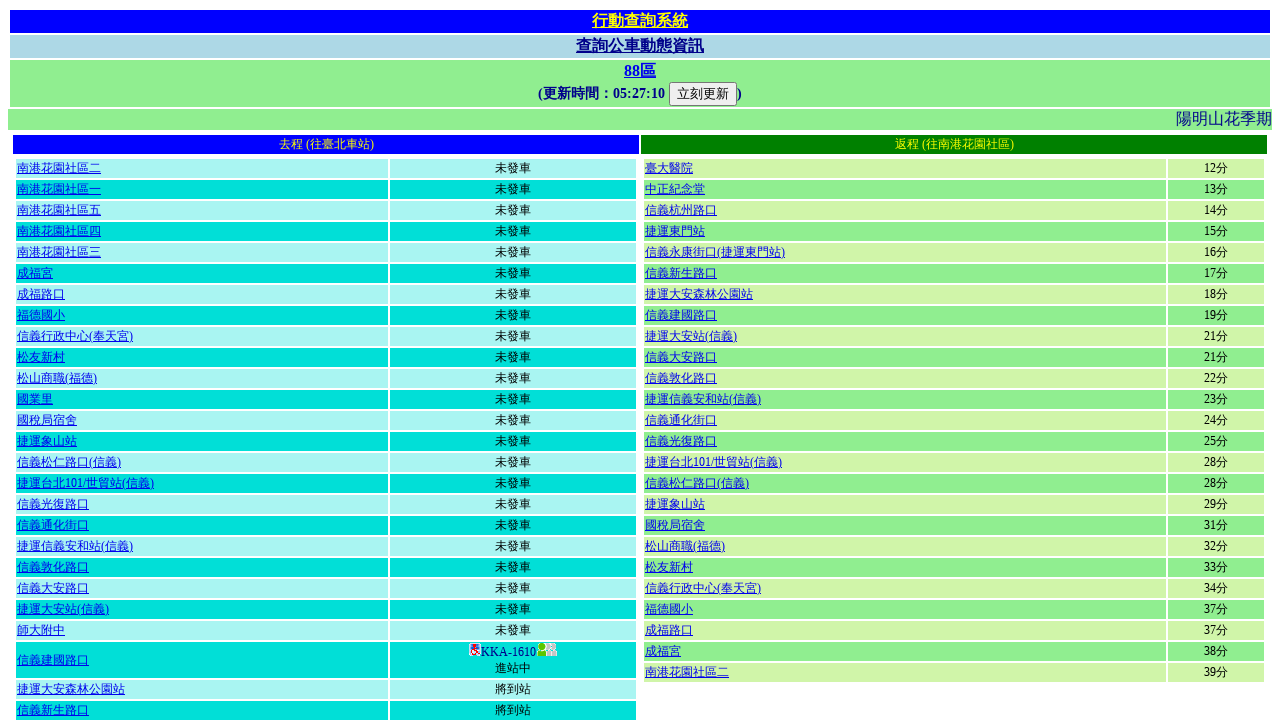

Verified third table is visible
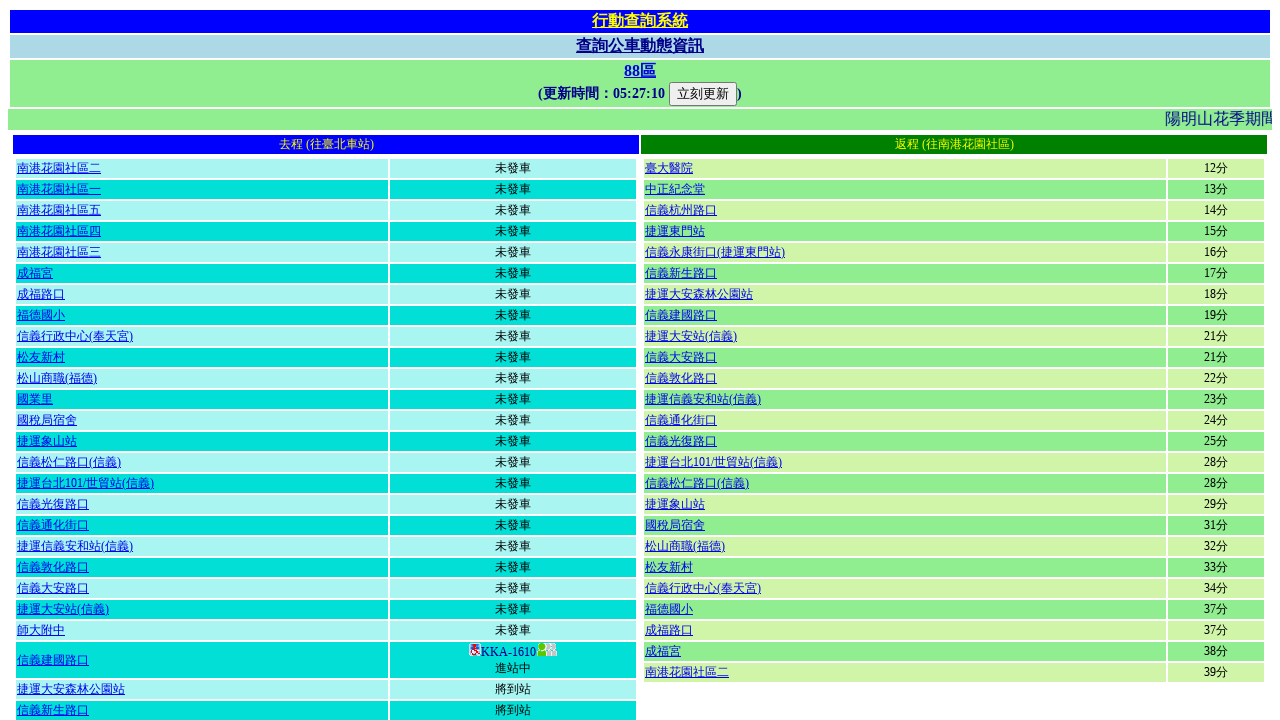

Selected the target table (3rd table) containing bus schedule
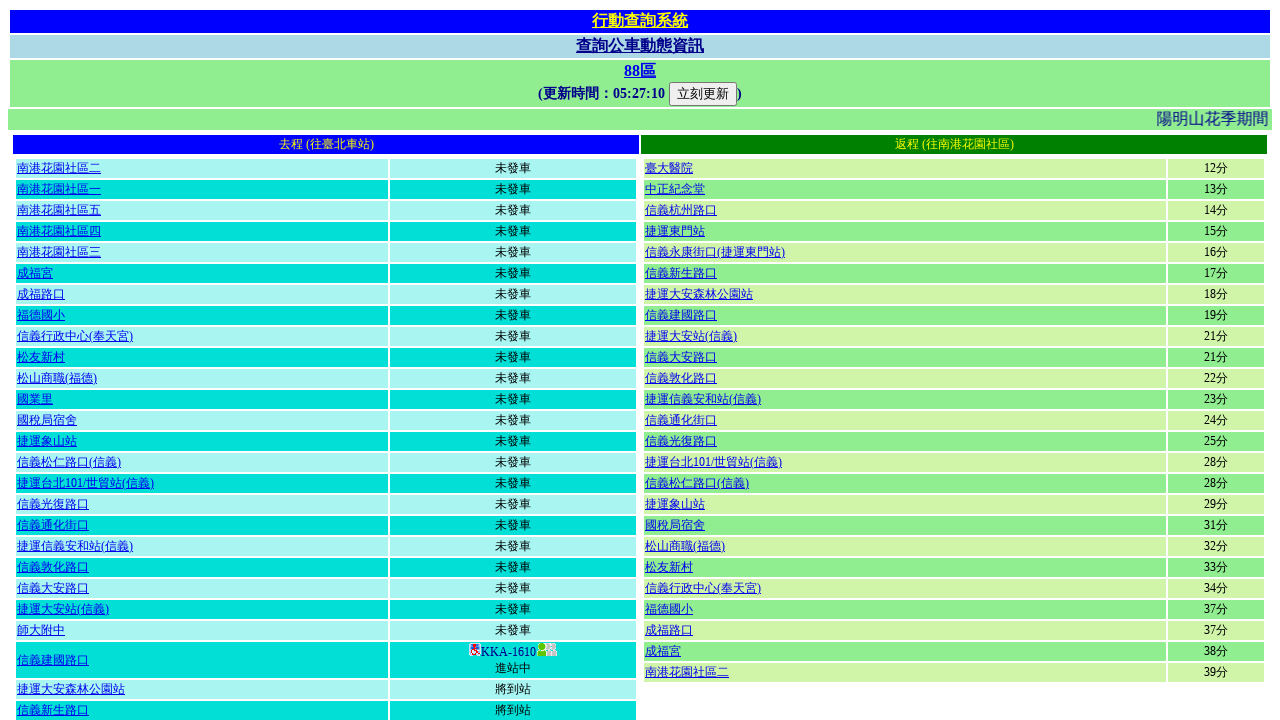

Located all table rows in the target table
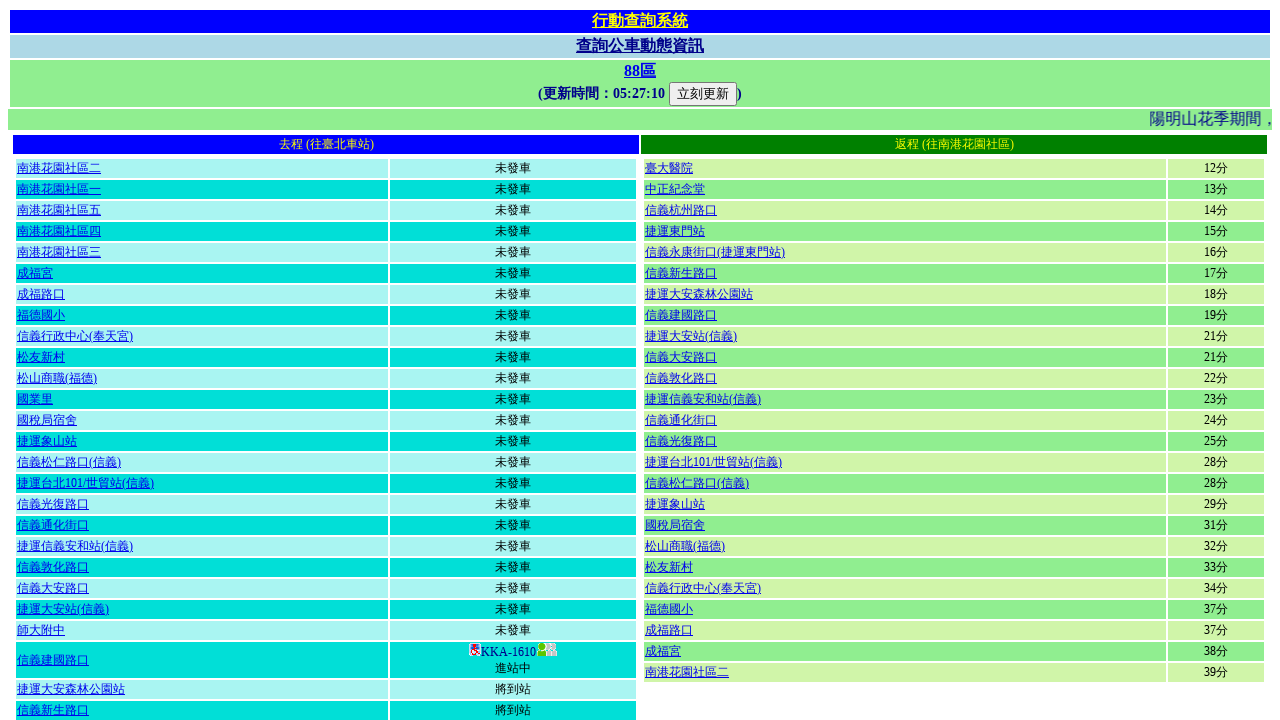

Verified first row in the schedule table is visible with station and time information
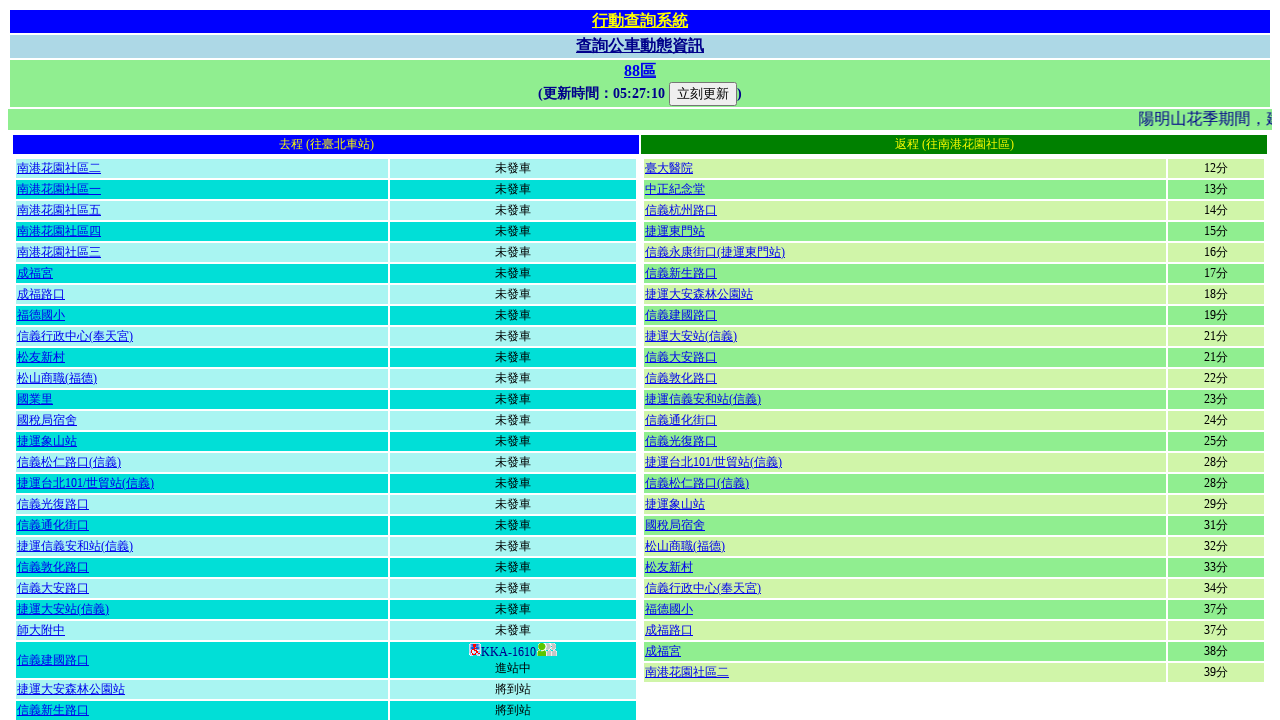

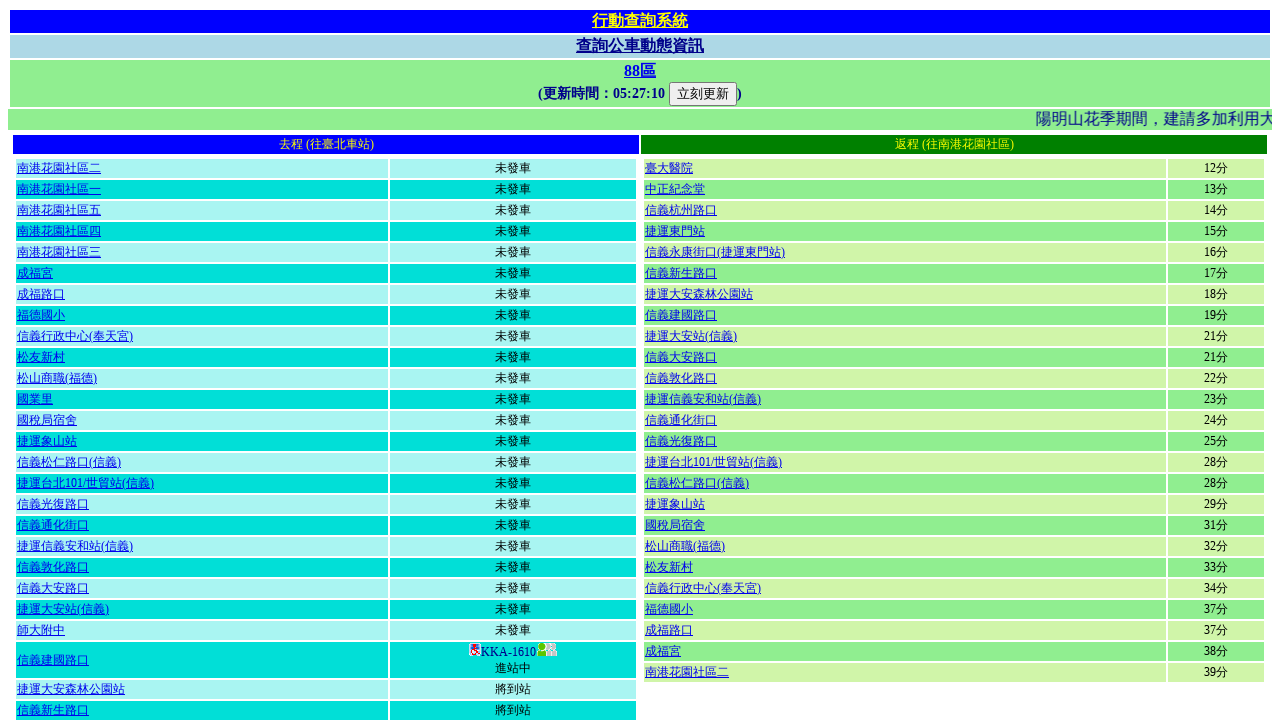